Searches for a Family Mart convenience store by name on the official store locator website by entering a store name in the search field within an iframe and viewing results.

Starting URL: https://www.family.com.tw/Marketing/zh/Map

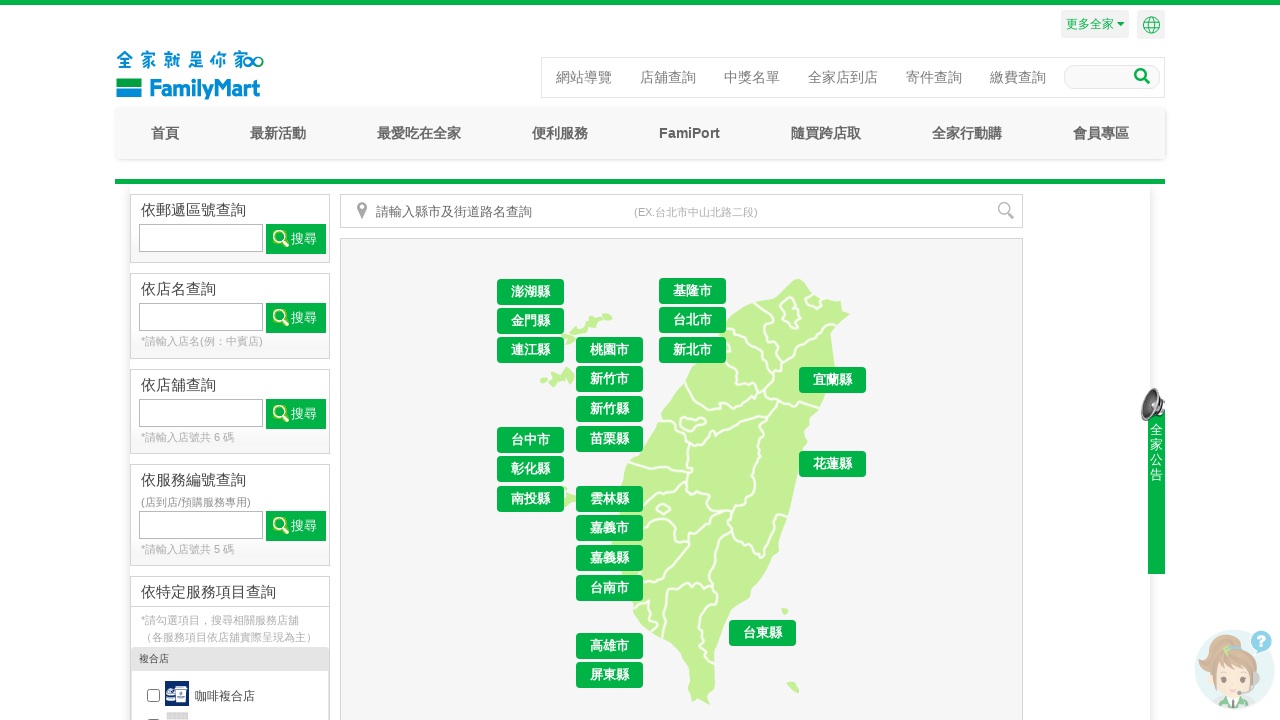

Waited for page to fully load (domcontentloaded)
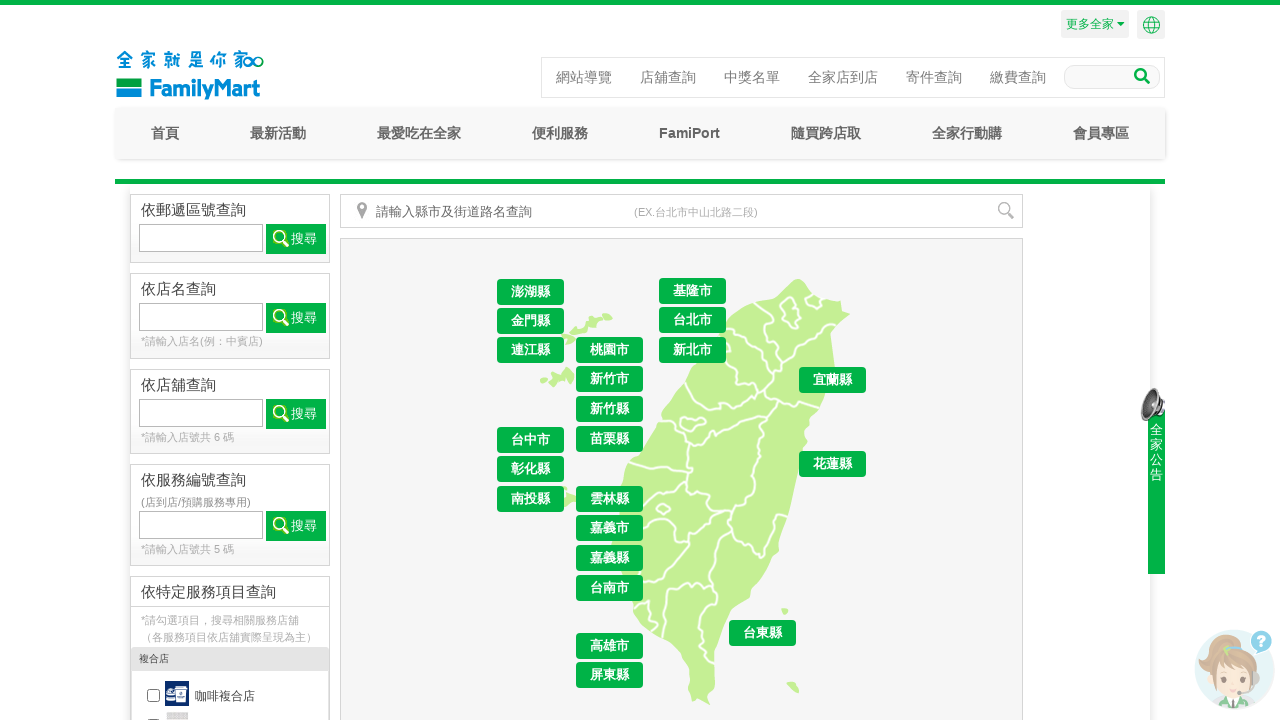

Located the map iframe
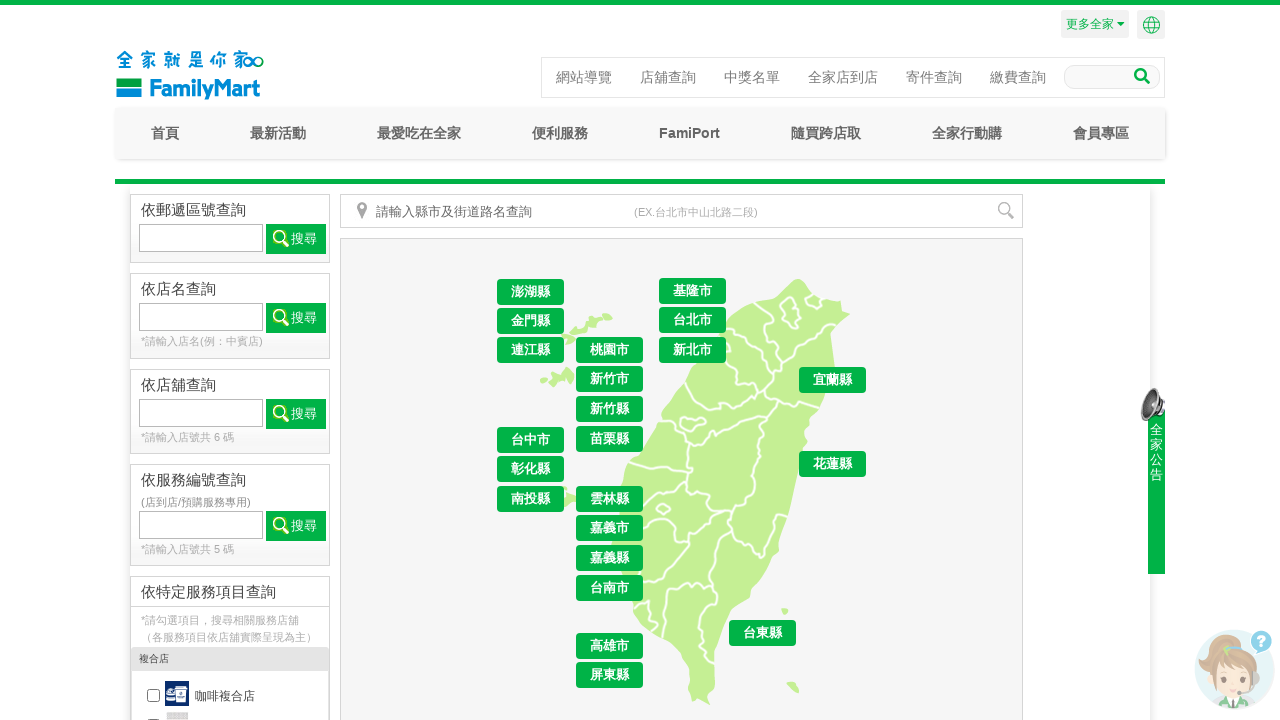

Located store name input field inside iframe
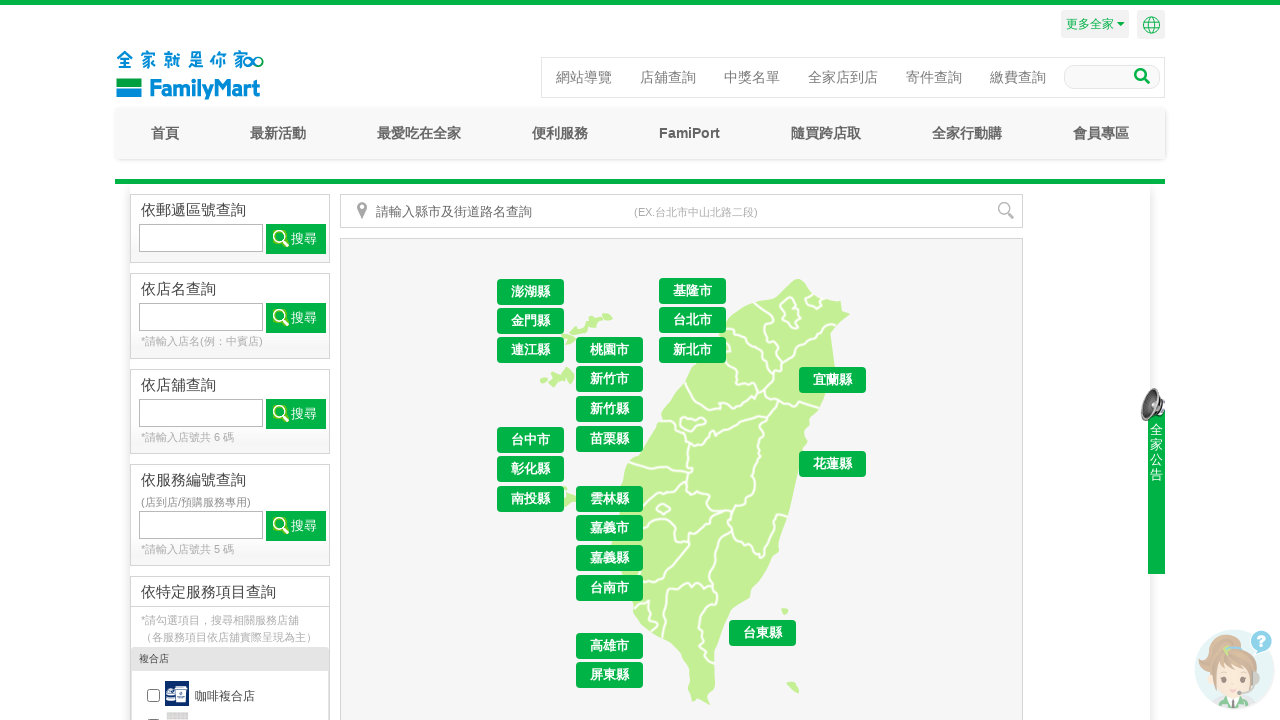

Filled store name input with '大安' on #map-iframe >> internal:control=enter-frame >> #shopName
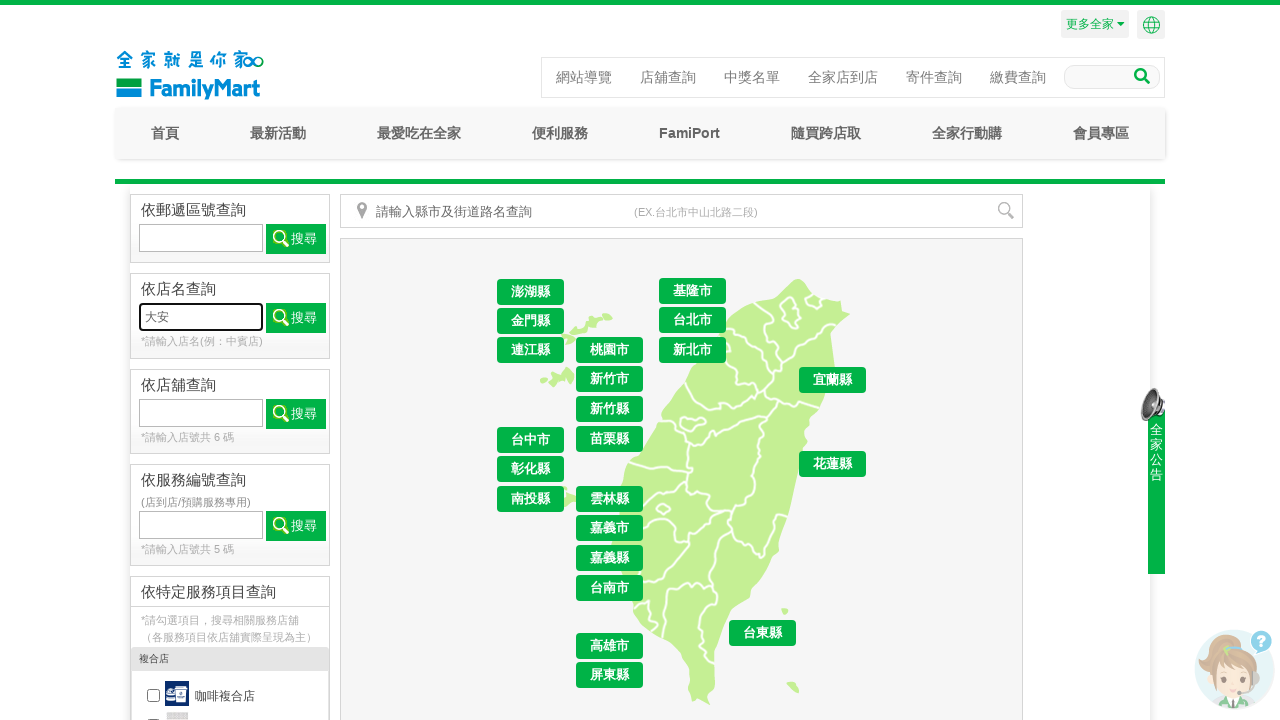

Clicked search button to search for Family Mart stores at (296, 318) on #map-iframe >> internal:control=enter-frame >> #shopNameSearch
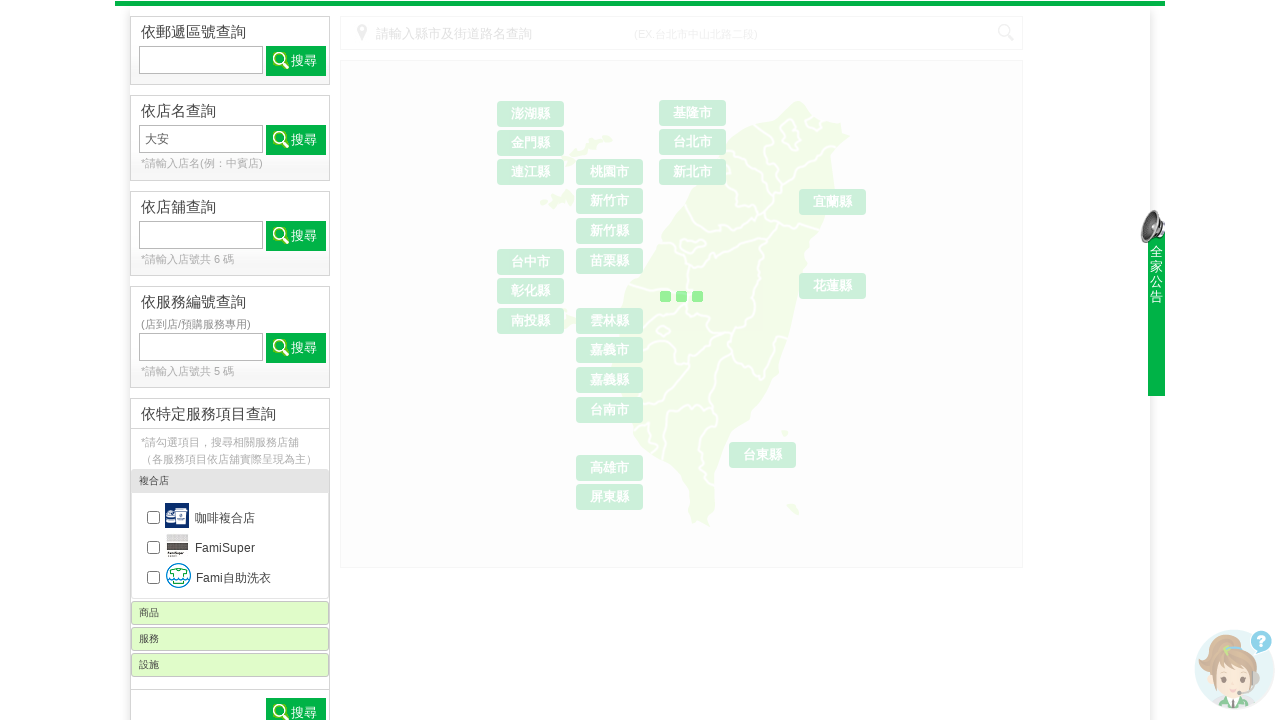

Search results appeared in the store list
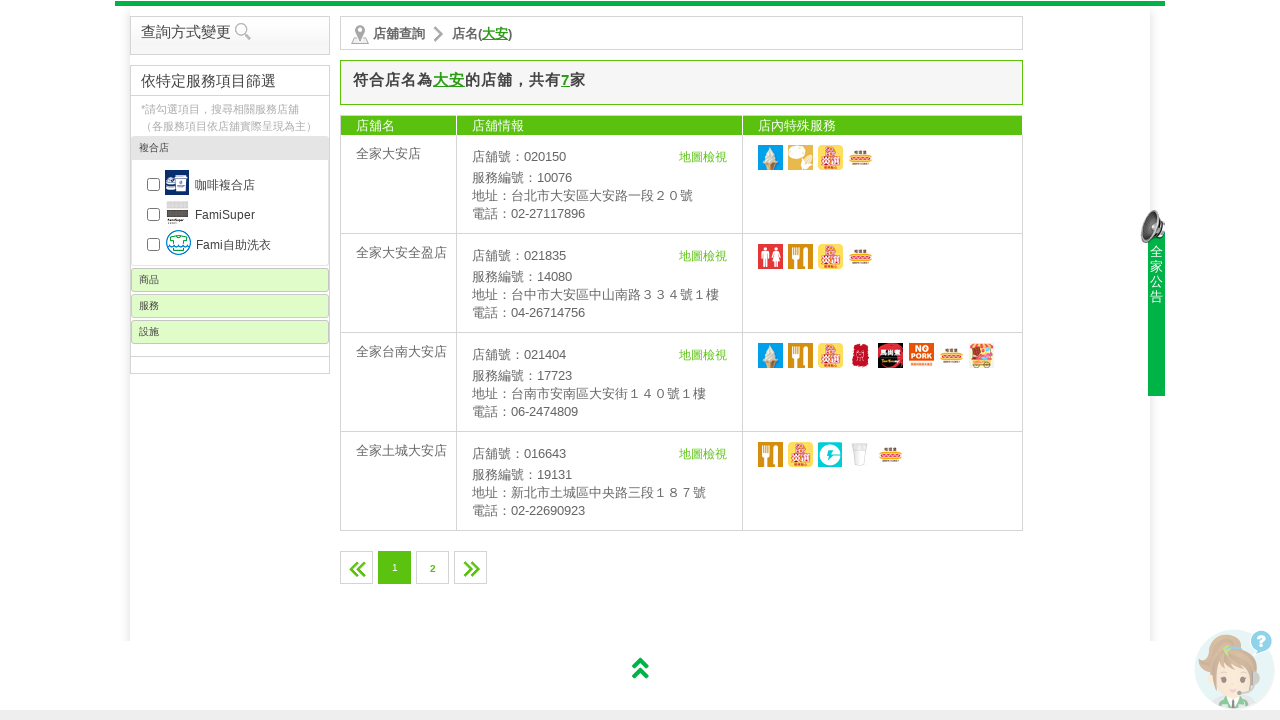

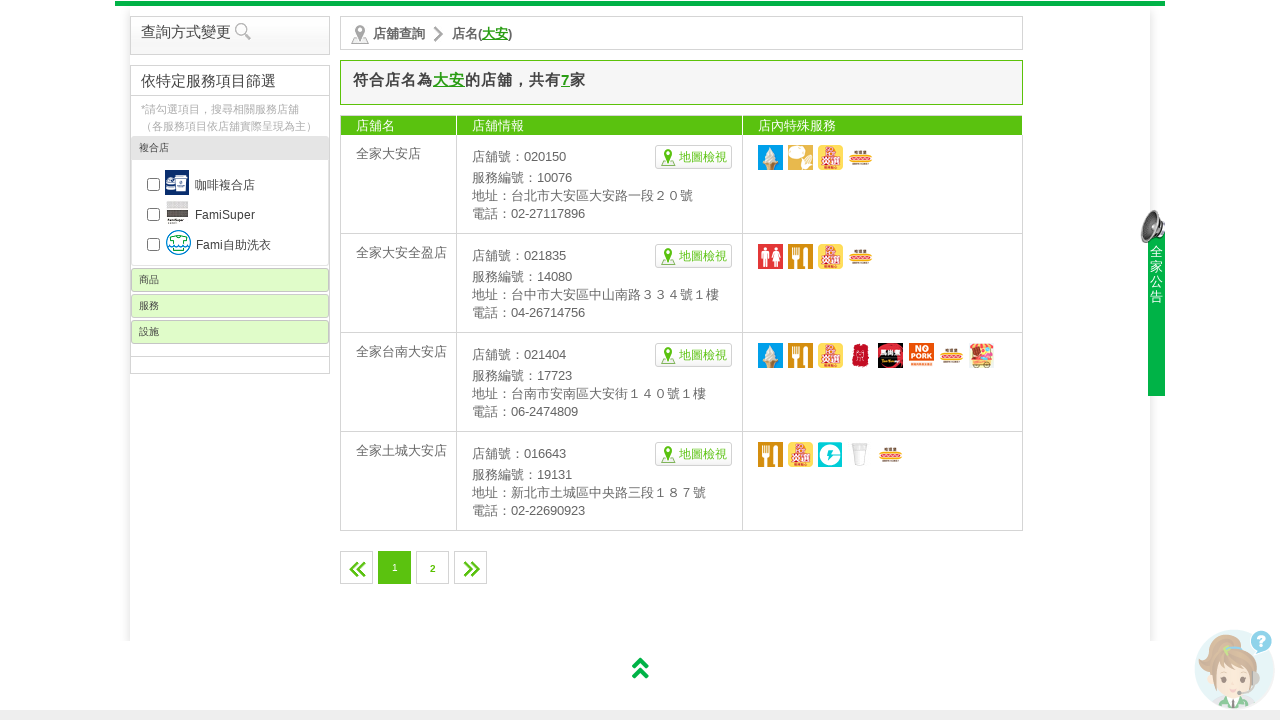